Tests that the Email column can be sorted in ascending order by clicking the column header, then verifying the email values are sorted alphabetically.

Starting URL: http://the-internet.herokuapp.com/tables

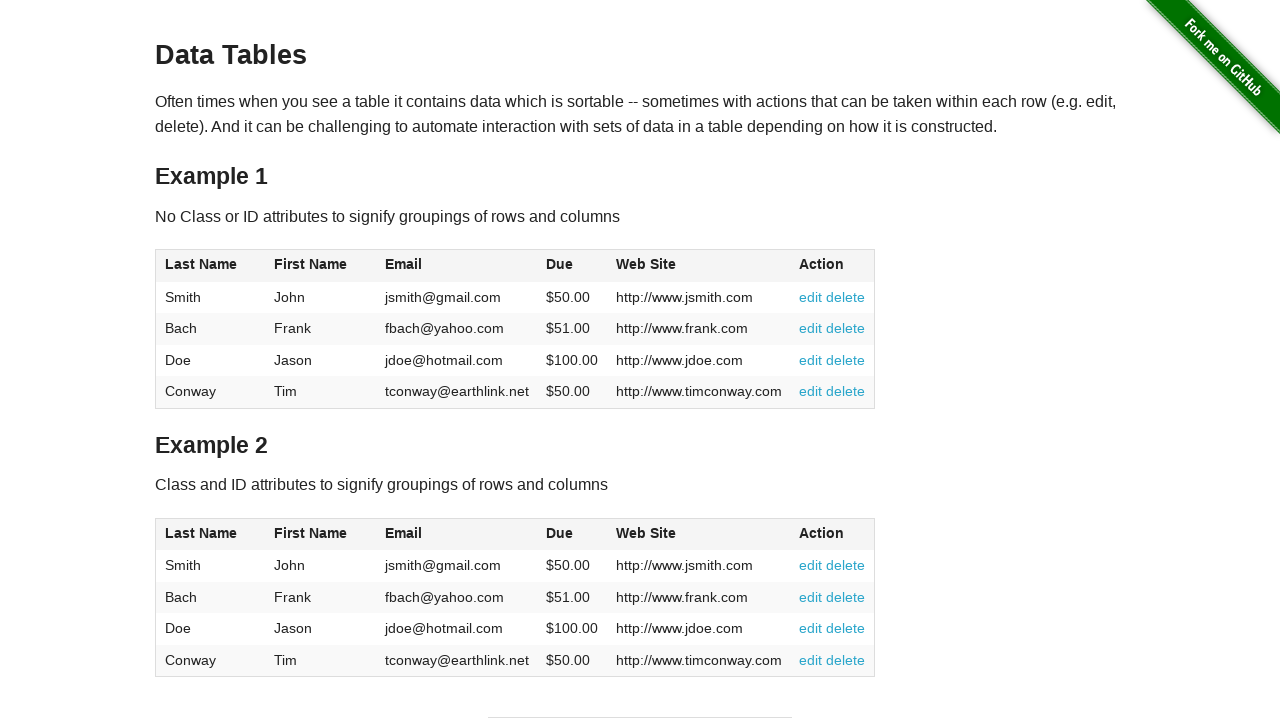

Clicked Email column header to sort ascending at (457, 266) on #table1 thead tr th:nth-of-type(3)
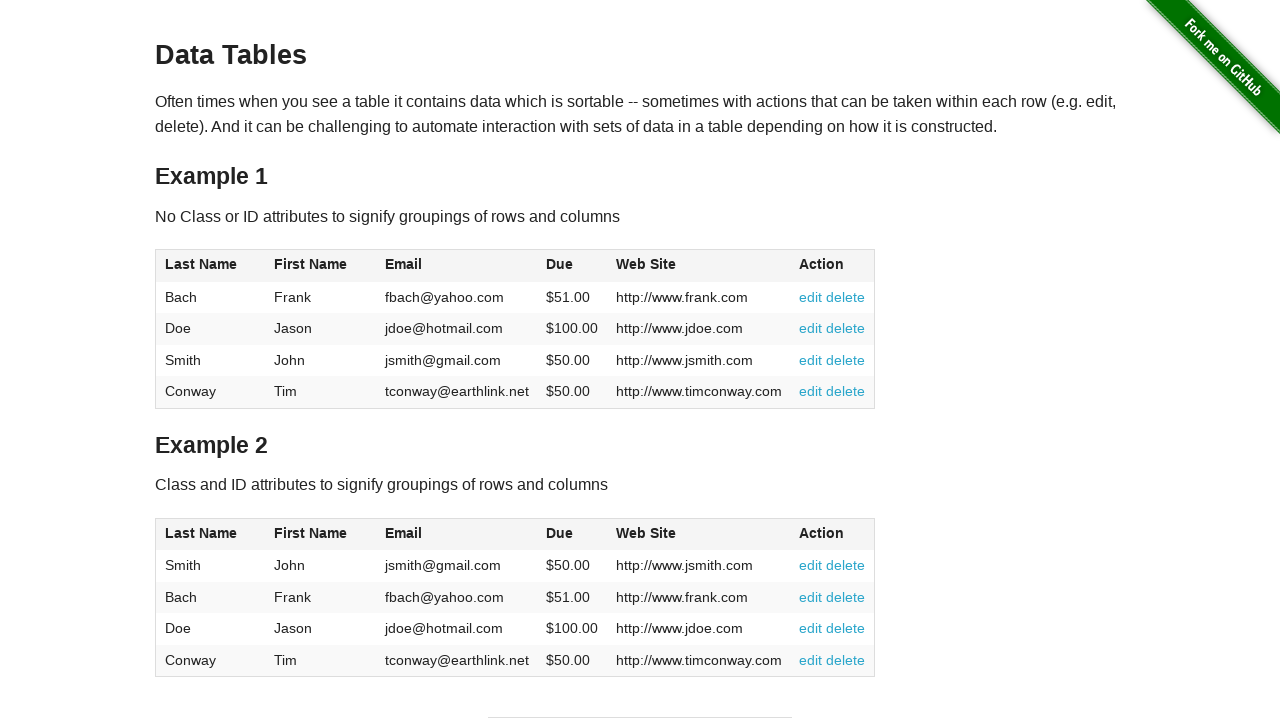

Email column cells loaded in table body
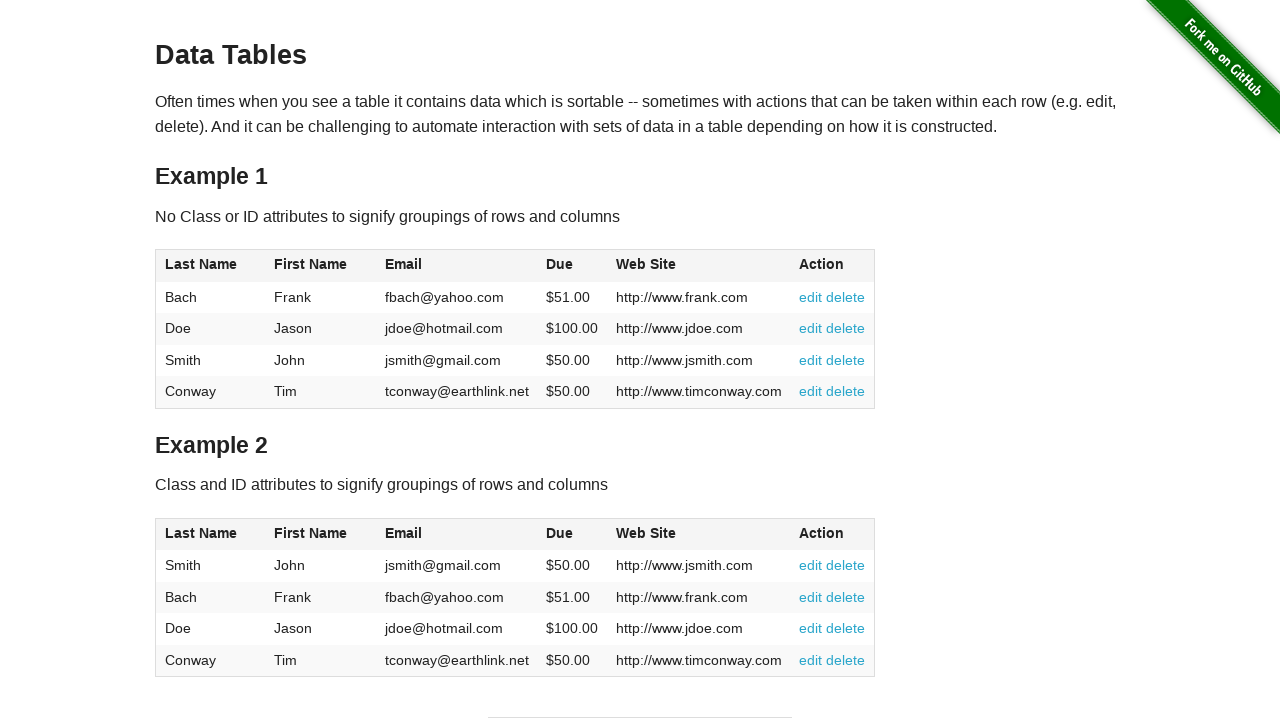

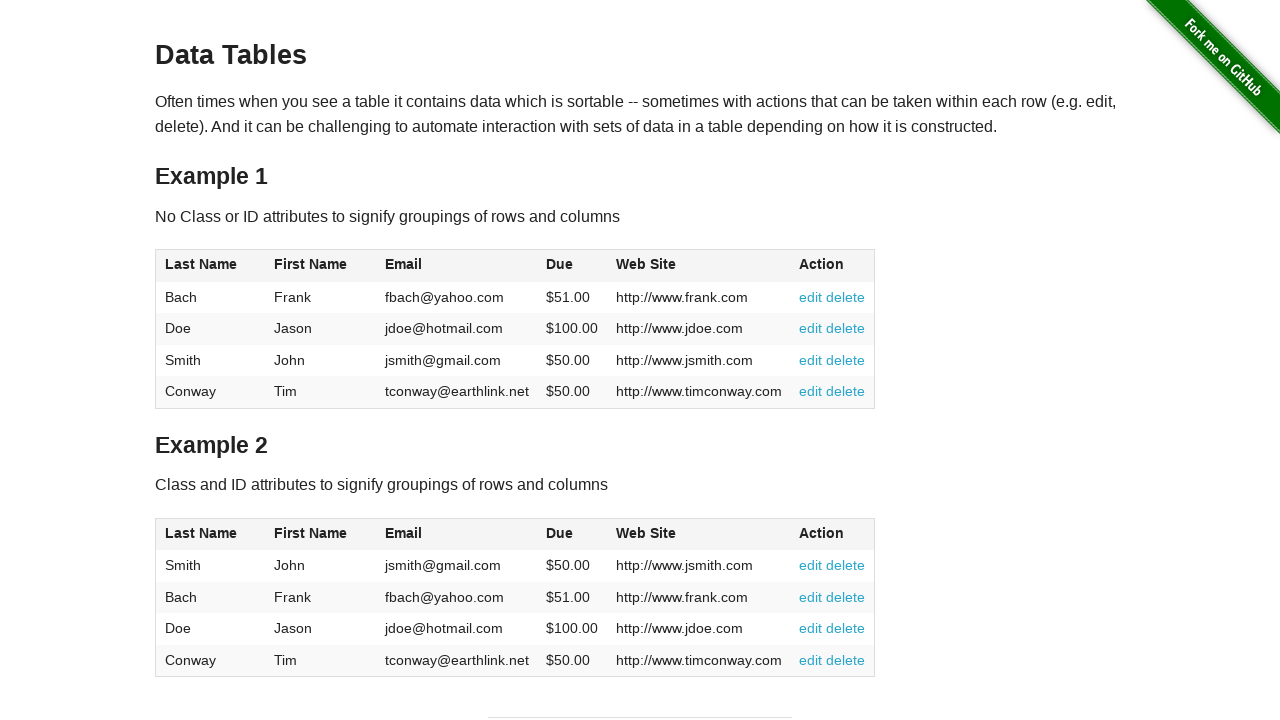